Tests that the text input field is cleared after adding a todo item

Starting URL: https://demo.playwright.dev/todomvc

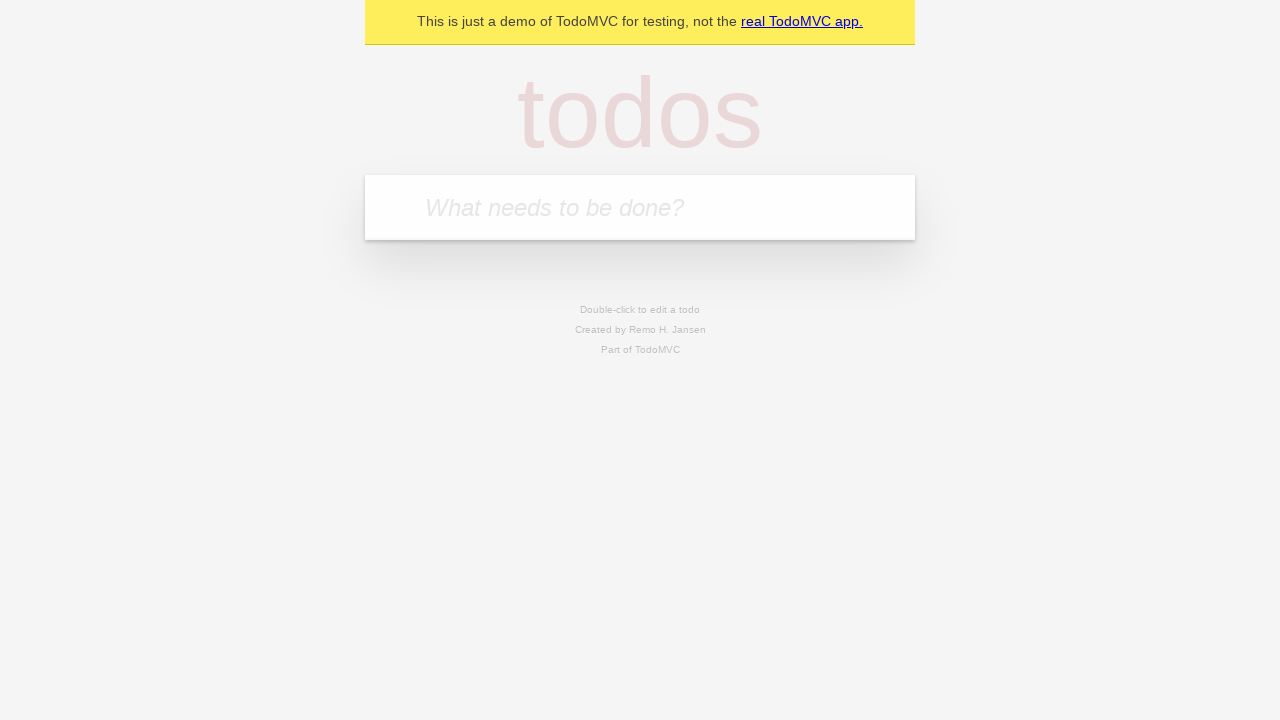

Located the todo input field by placeholder text
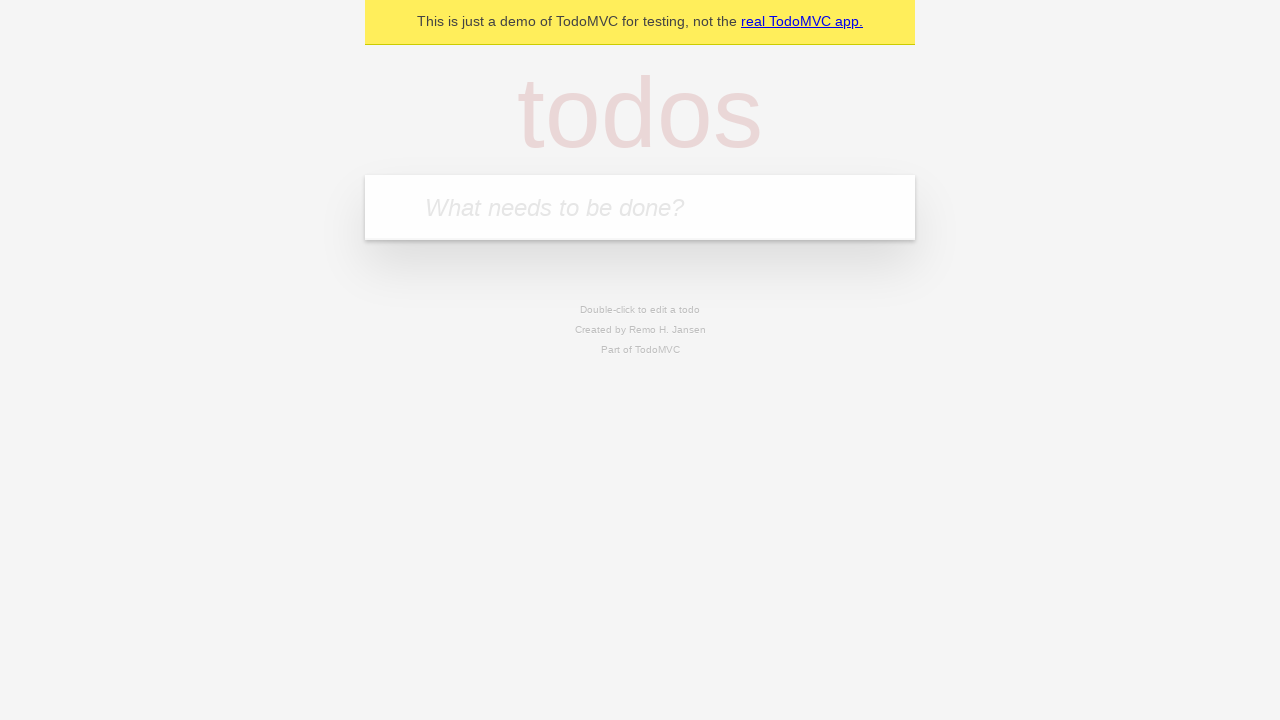

Filled todo input field with 'buy some cheese' on internal:attr=[placeholder="What needs to be done?"i]
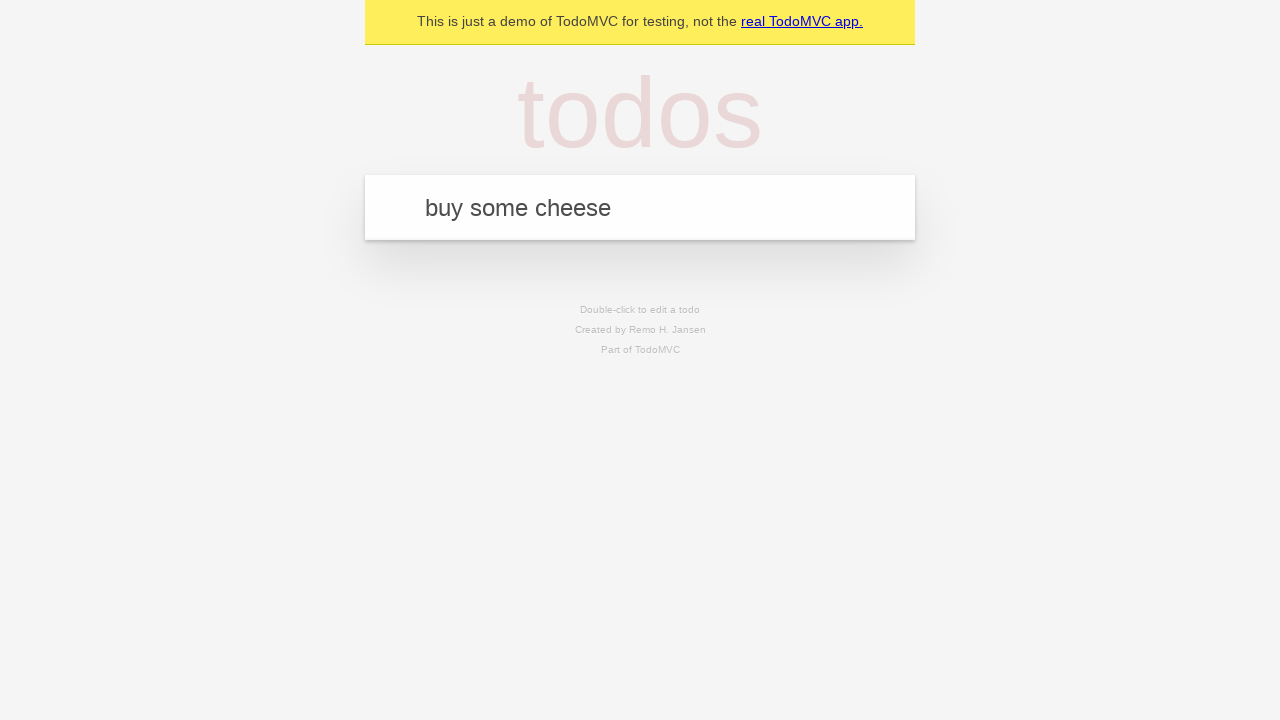

Pressed Enter to submit the todo item on internal:attr=[placeholder="What needs to be done?"i]
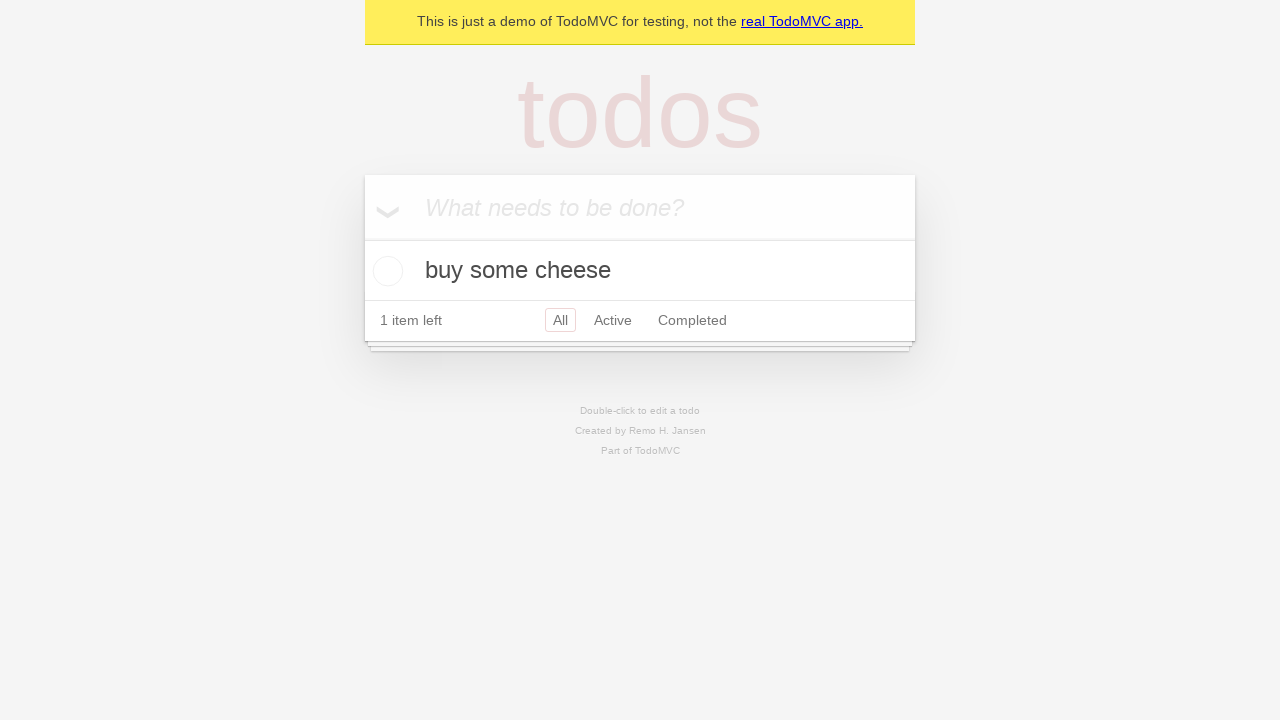

Todo item appeared in the list
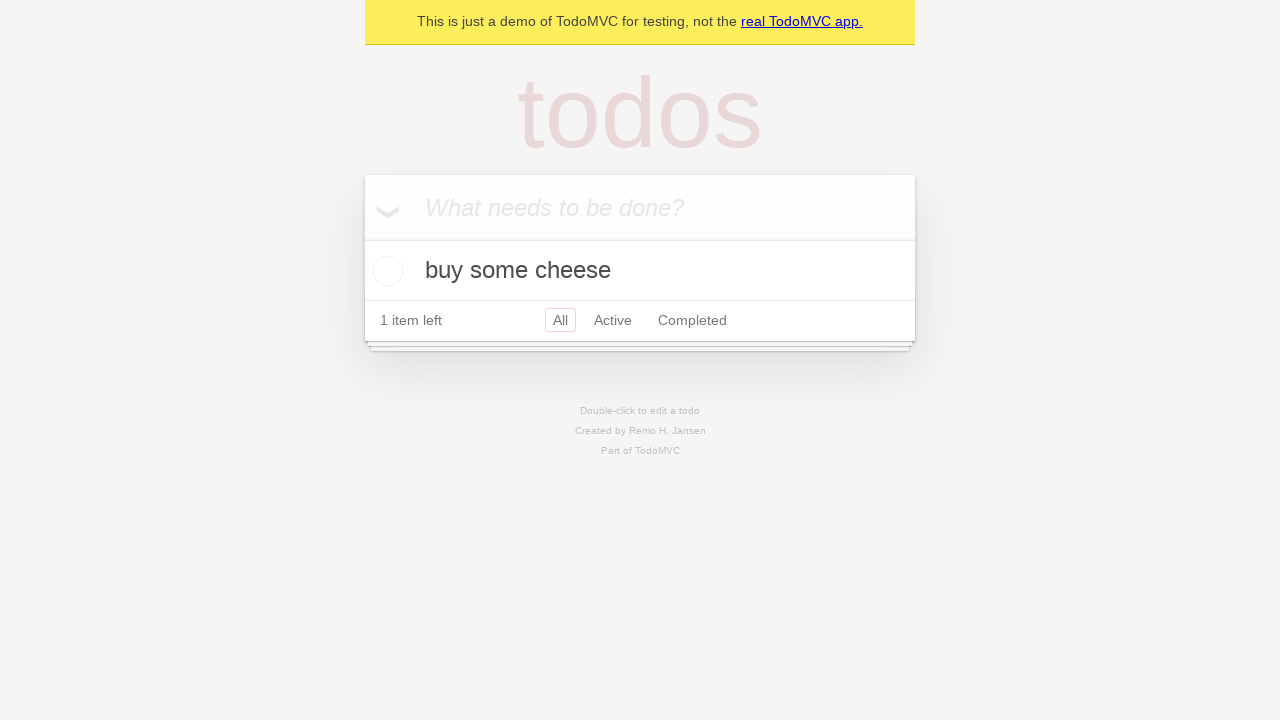

Verified that the text input field was cleared after adding the item
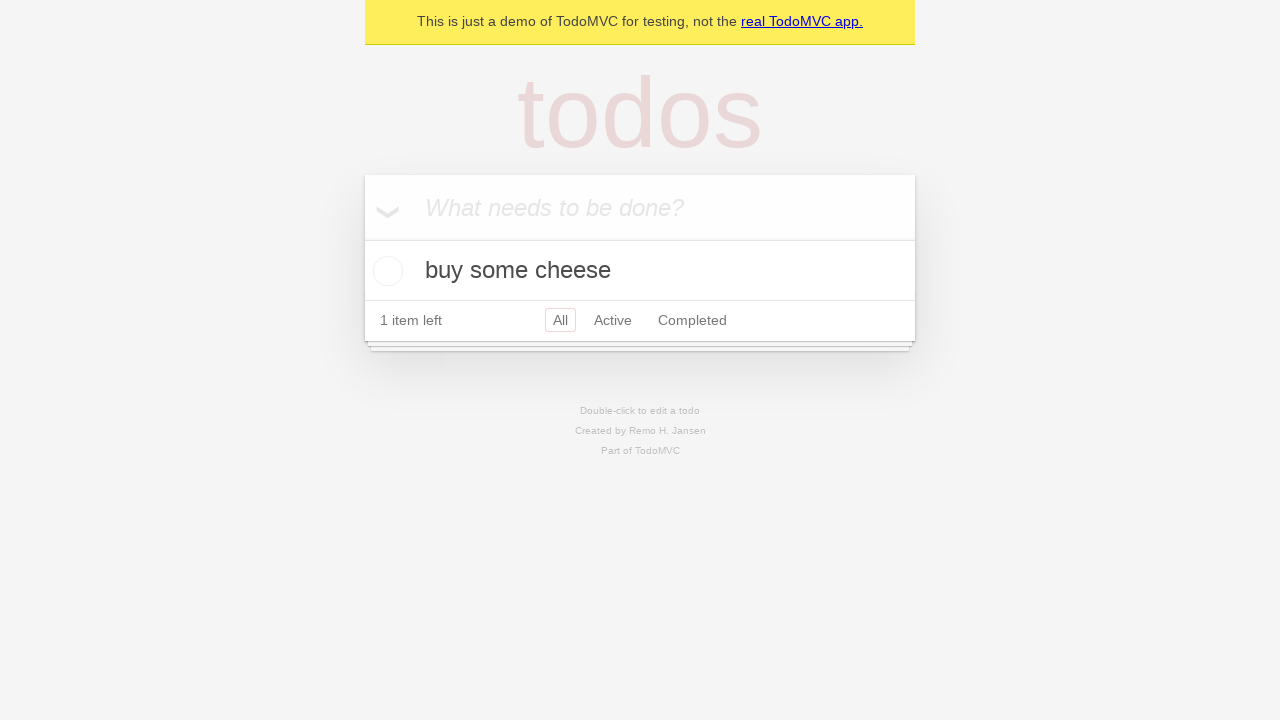

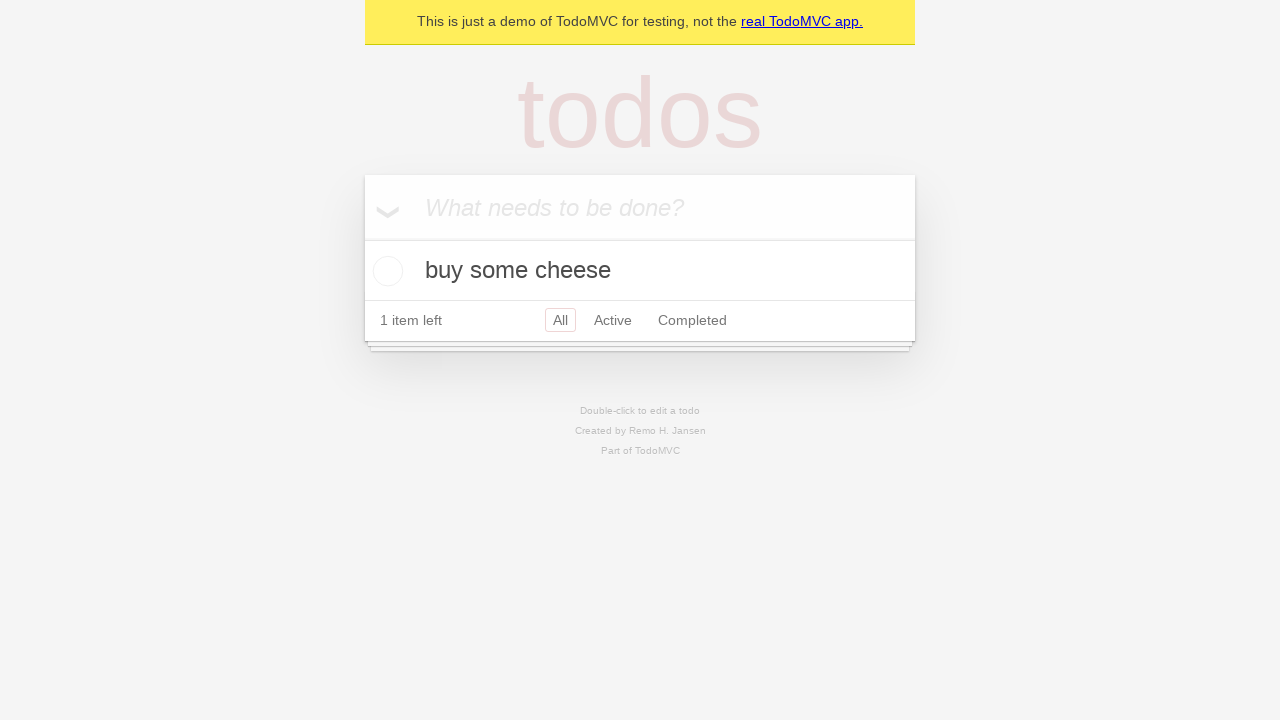